Tests navigation to the Datasets page on Hugging Face by clicking the Datasets tab and verifying the page title displays "Datasets"

Starting URL: https://huggingface.co/

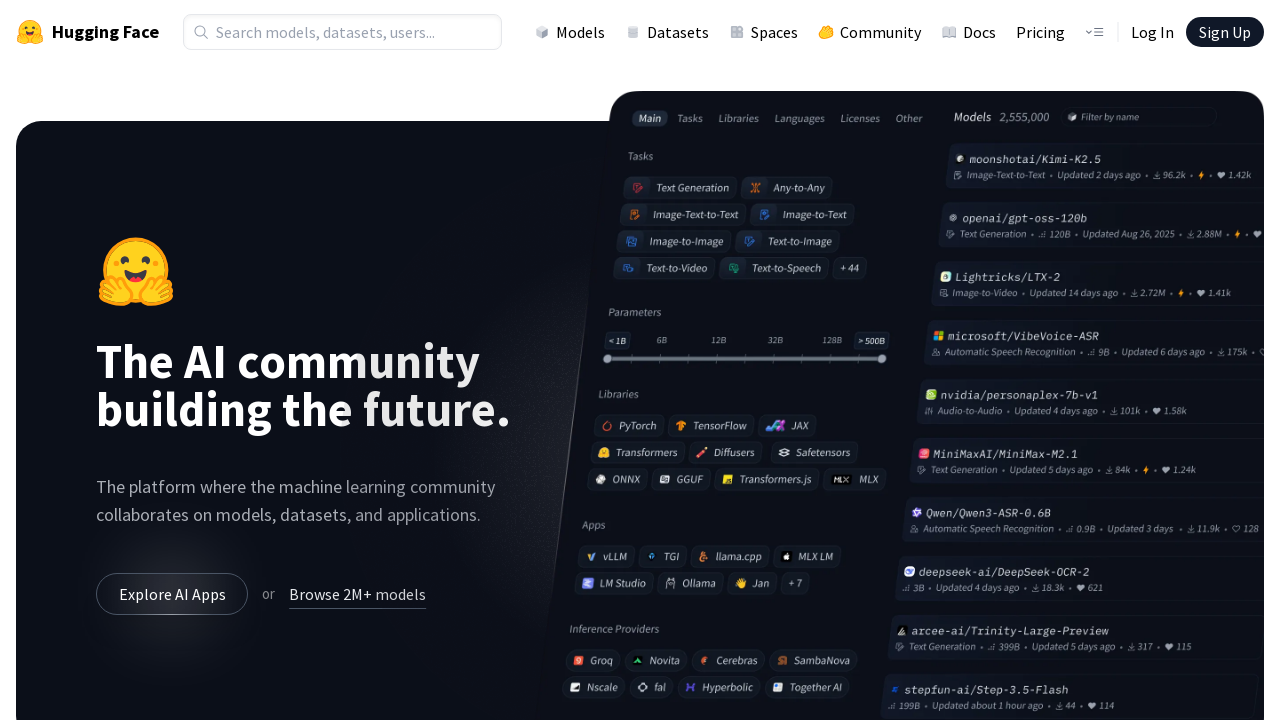

Clicked the Datasets tab in navigation at (667, 32) on a[href='/datasets']
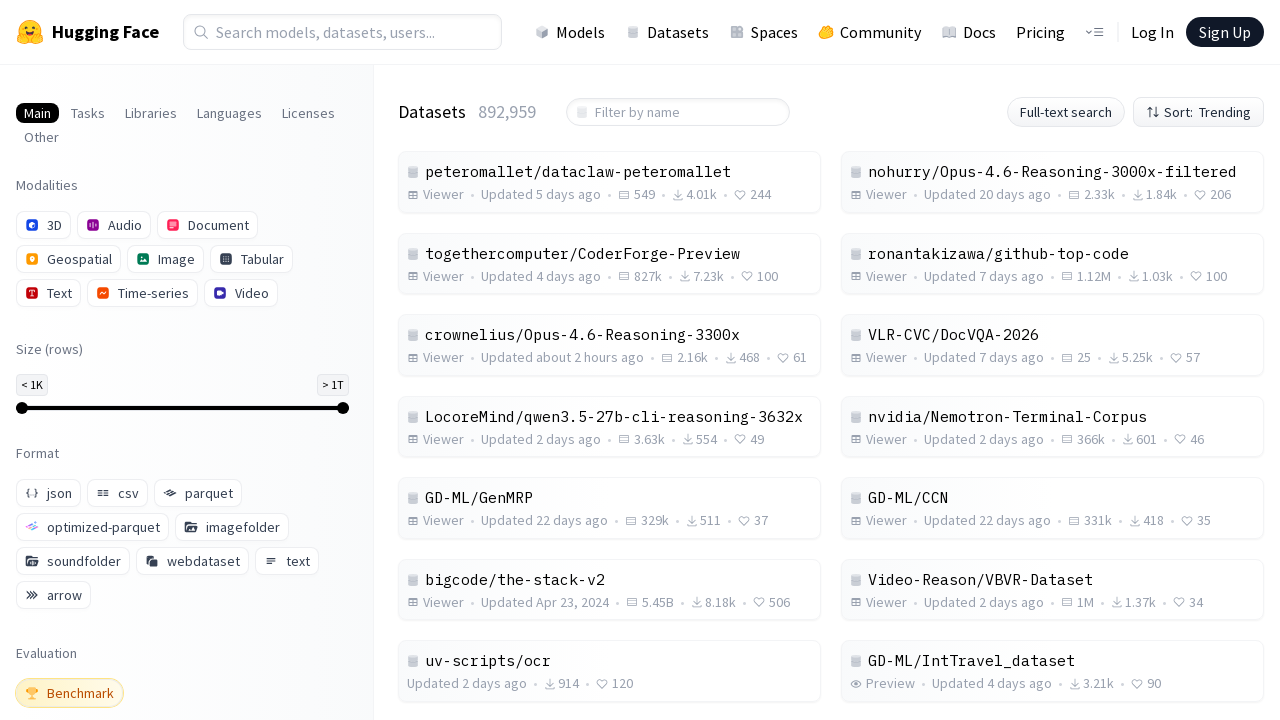

Waited for h1 element to load on Datasets page
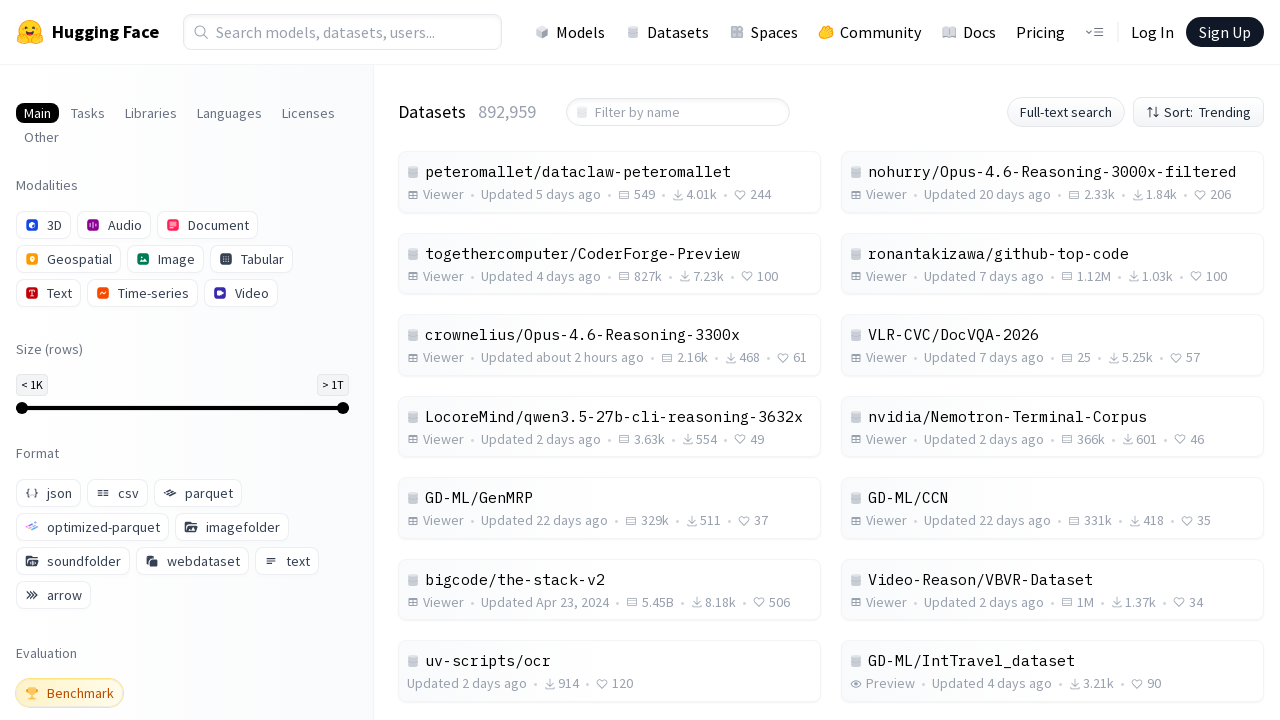

Located h1 element on Datasets page
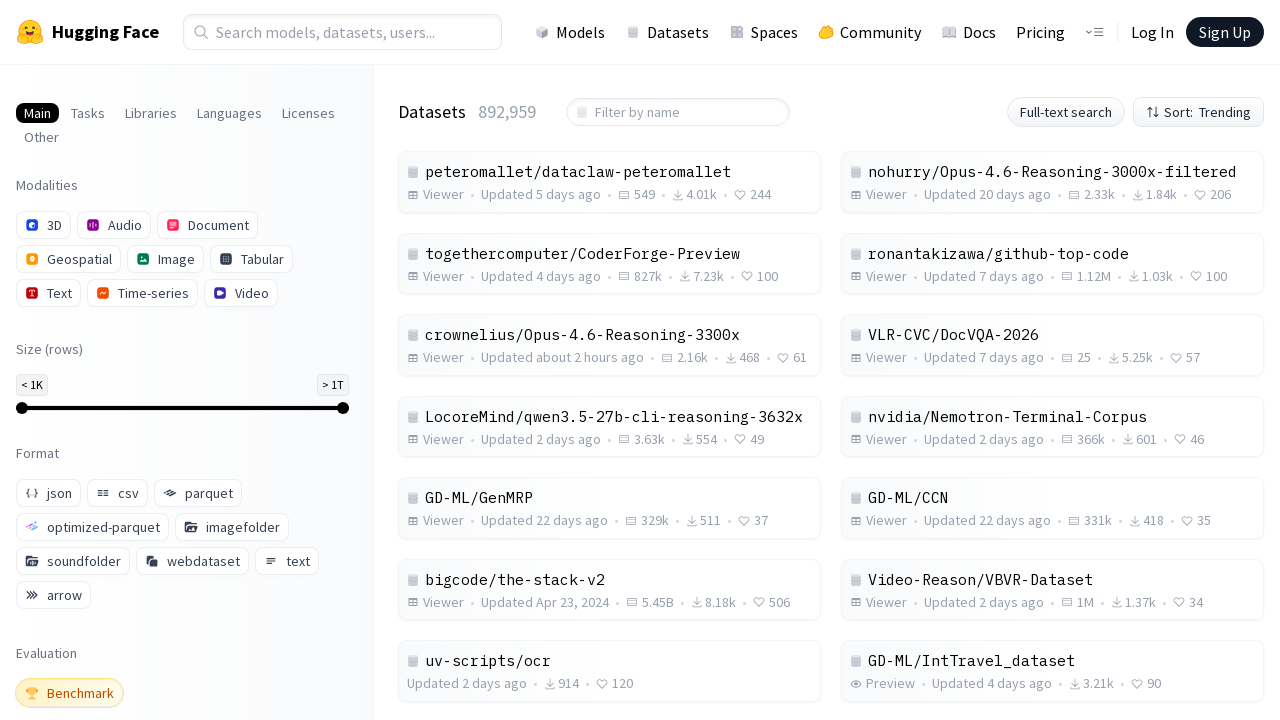

Retrieved text content from h1 element
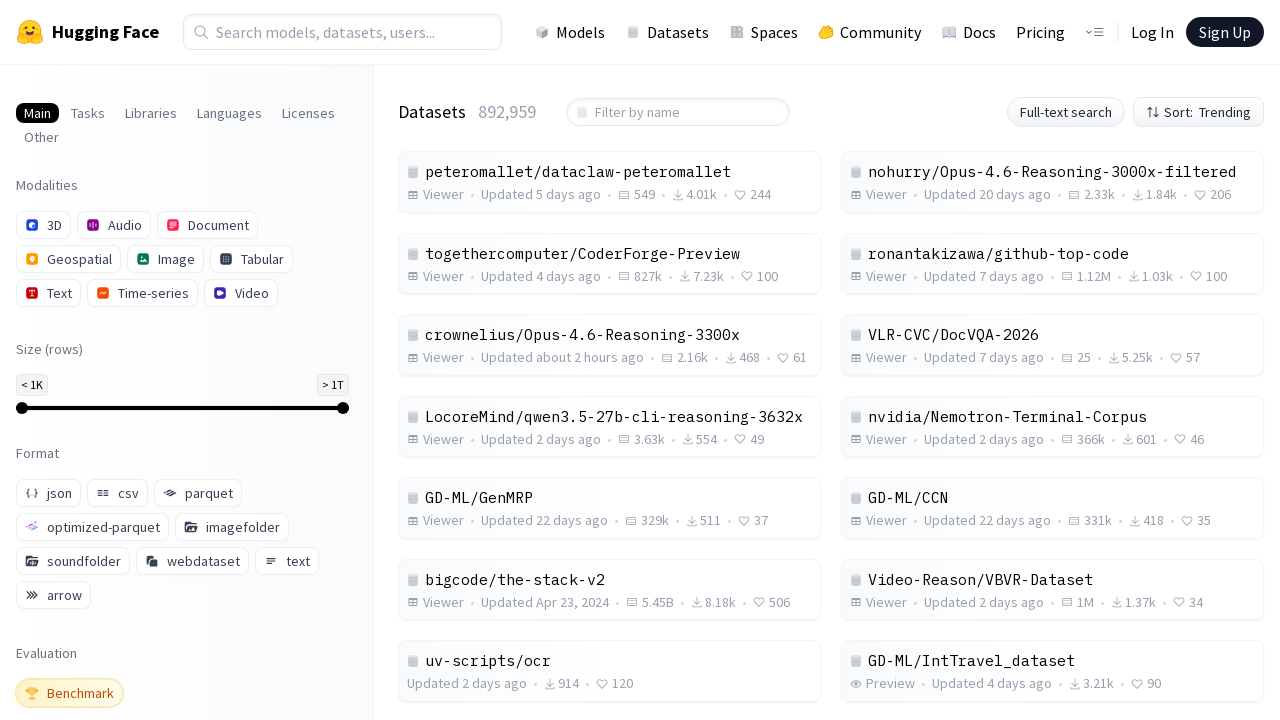

Verified page title is 'Datasets'
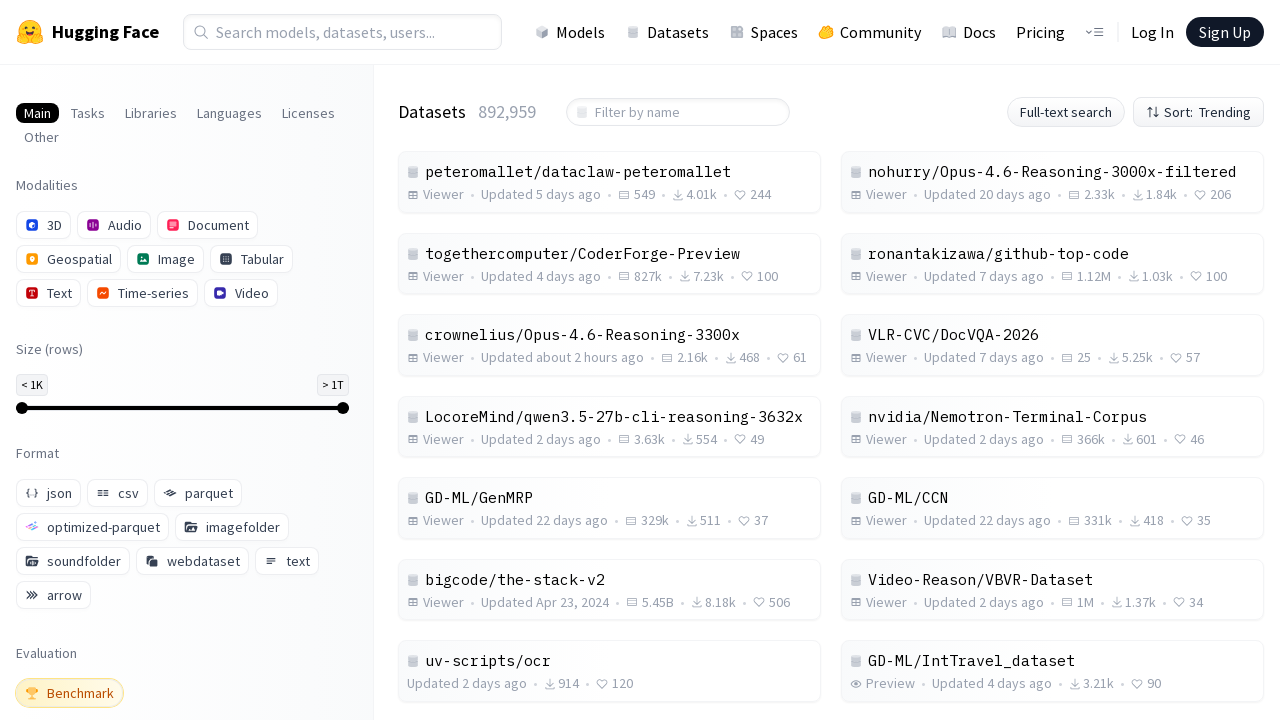

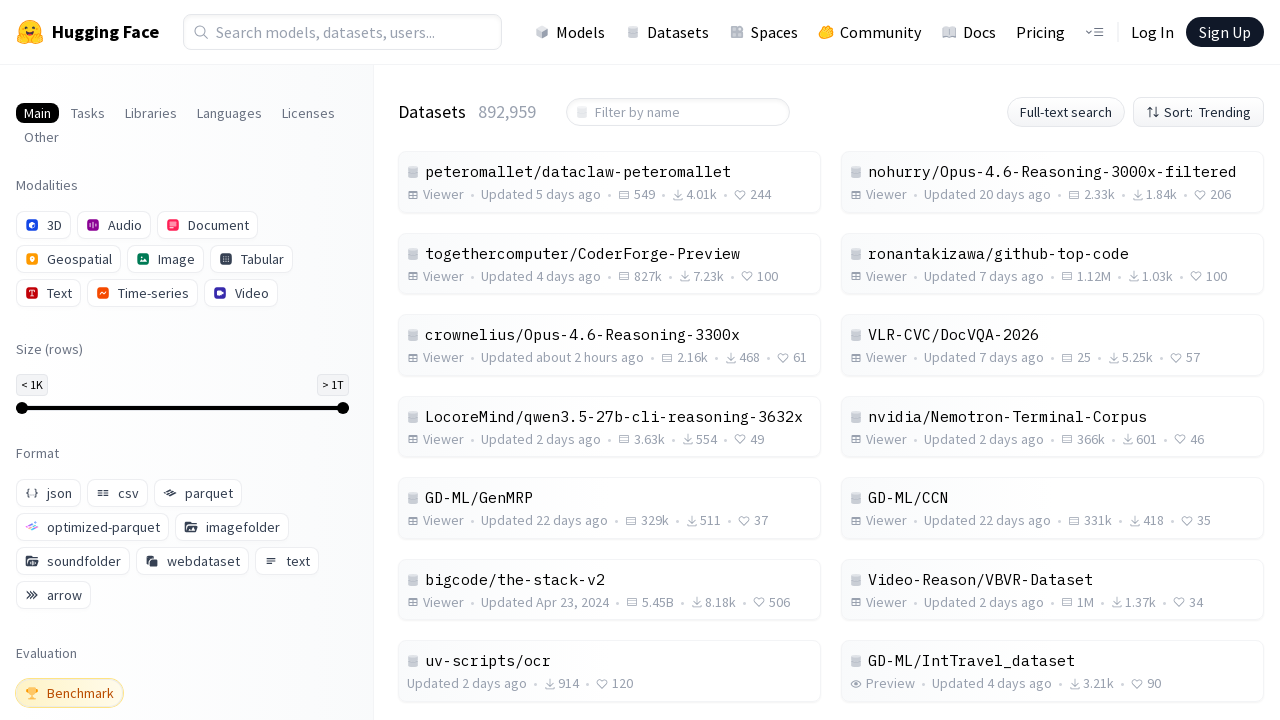